Tests the Add/Remove Elements page by clicking the Add Element button 5 times and verifying 5 elements are added, then clicking Delete 5 times to remove them all.

Starting URL: http://the-internet.herokuapp.com/add_remove_elements/

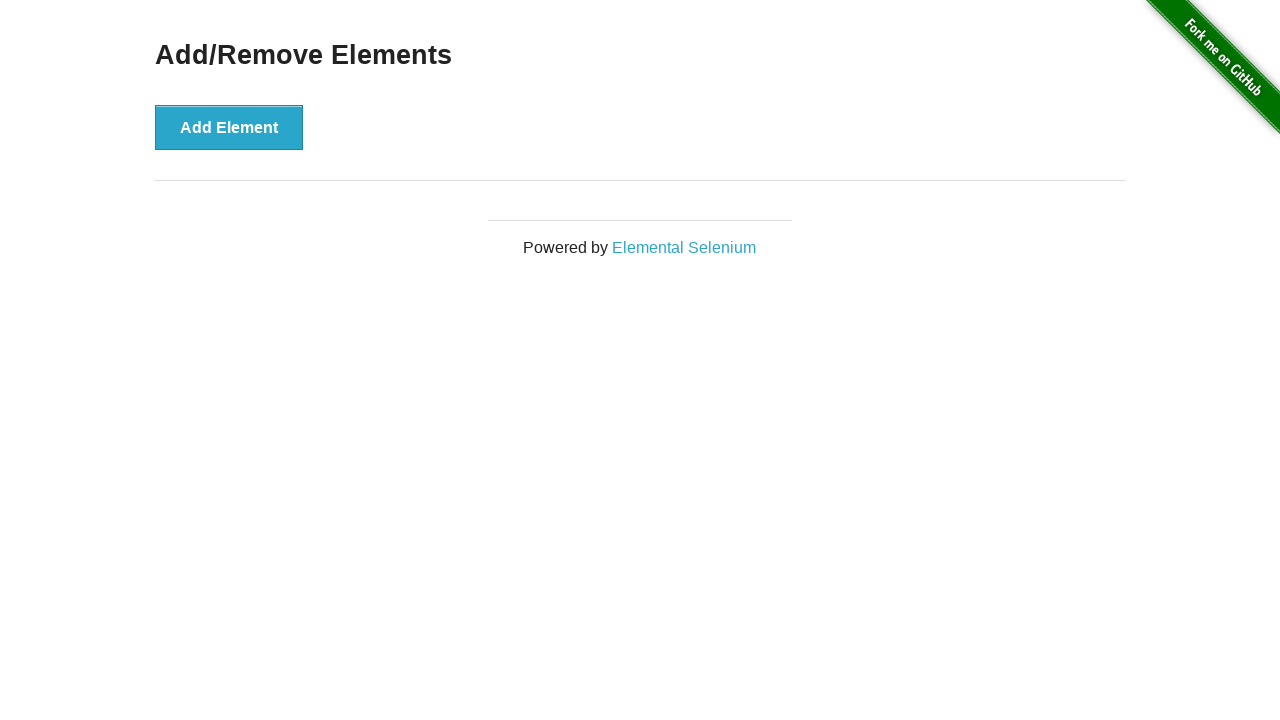

Navigated to Add/Remove Elements page
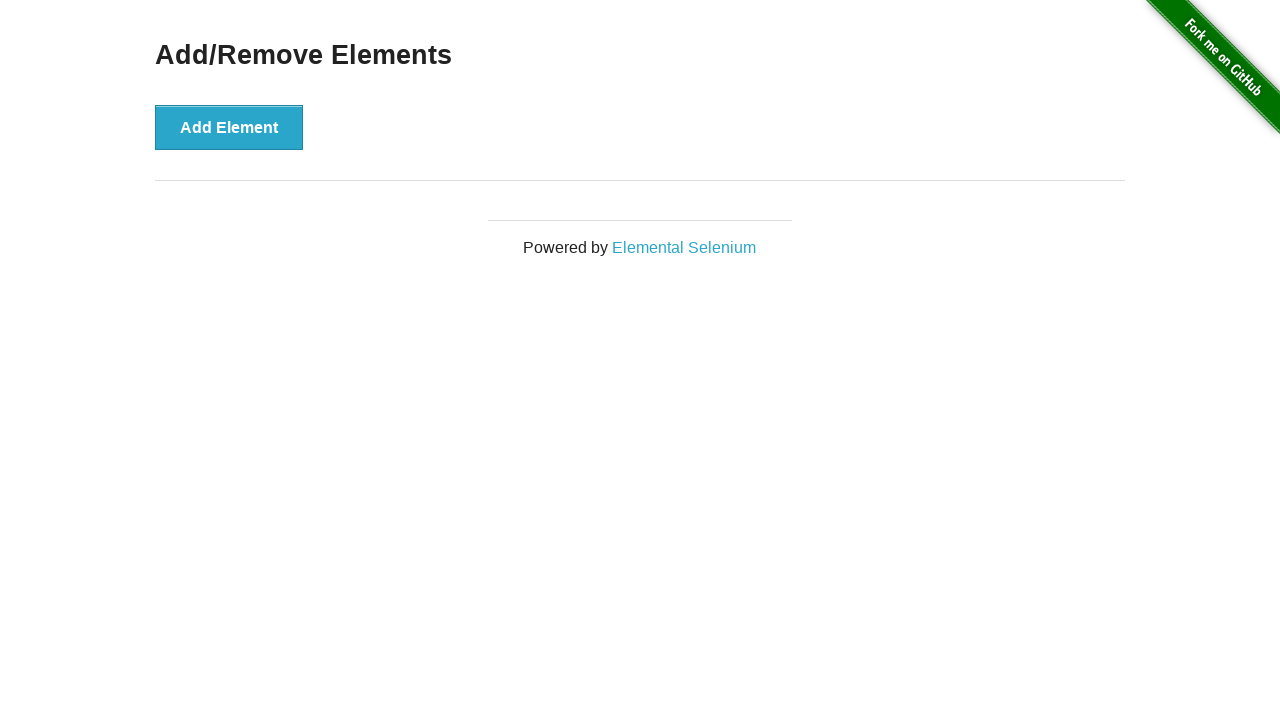

Clicked Add Element button (iteration 1) at (229, 127) on button[onclick='addElement()']
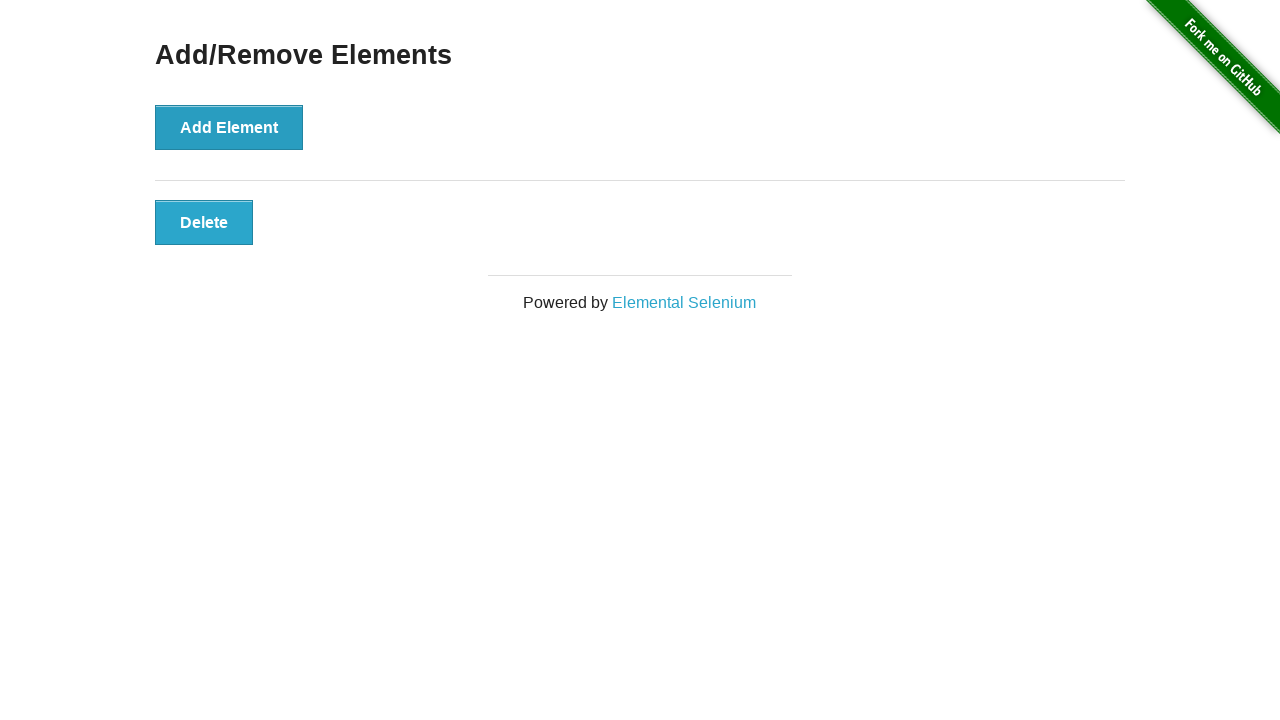

Clicked Add Element button (iteration 2) at (229, 127) on button[onclick='addElement()']
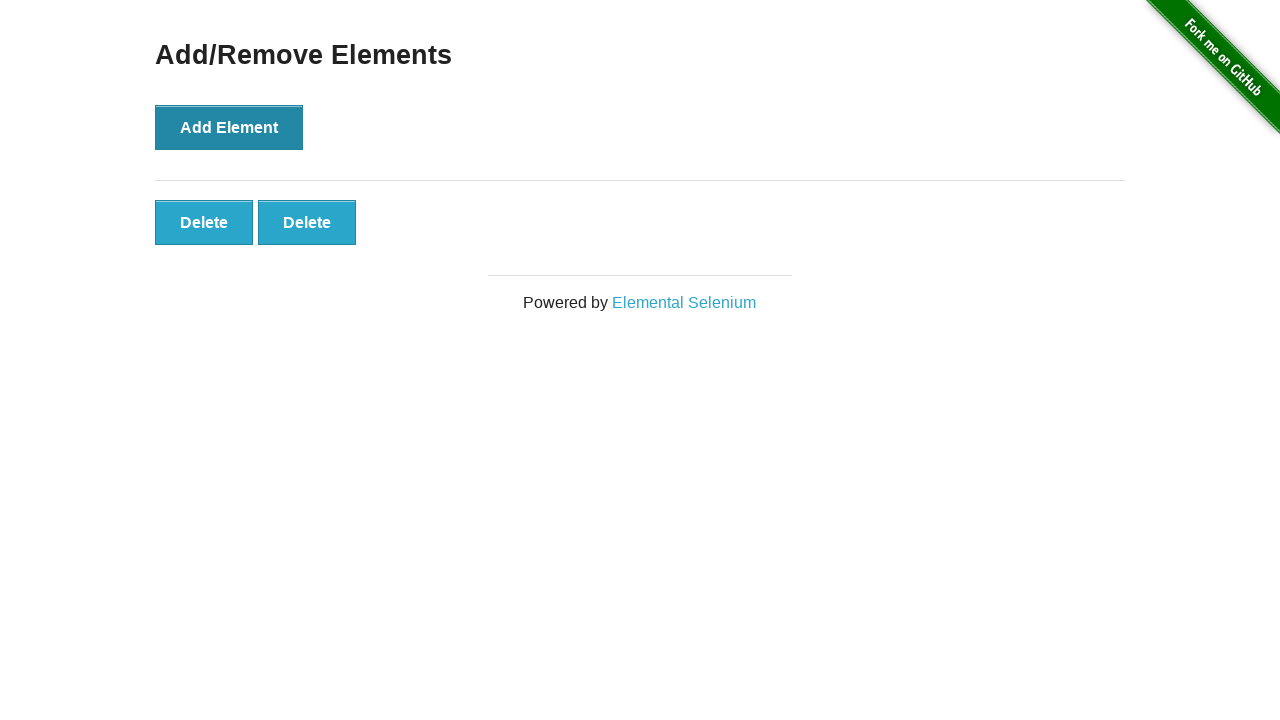

Clicked Add Element button (iteration 3) at (229, 127) on button[onclick='addElement()']
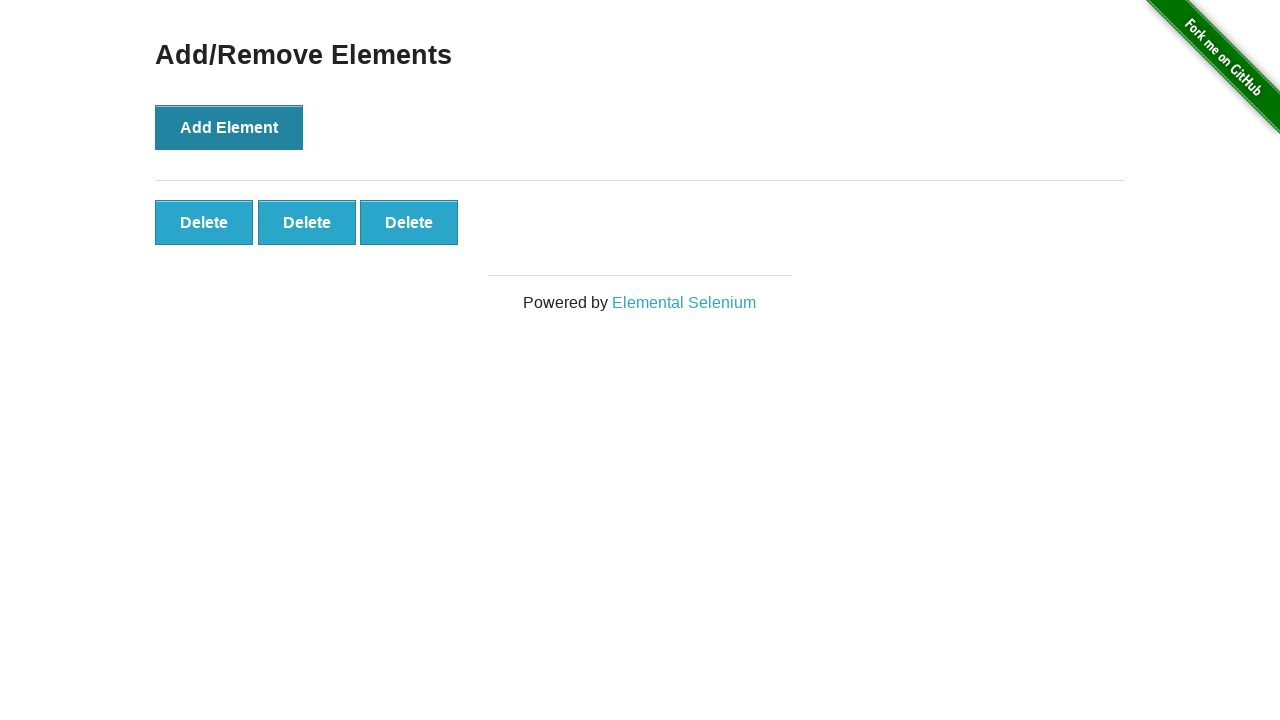

Clicked Add Element button (iteration 4) at (229, 127) on button[onclick='addElement()']
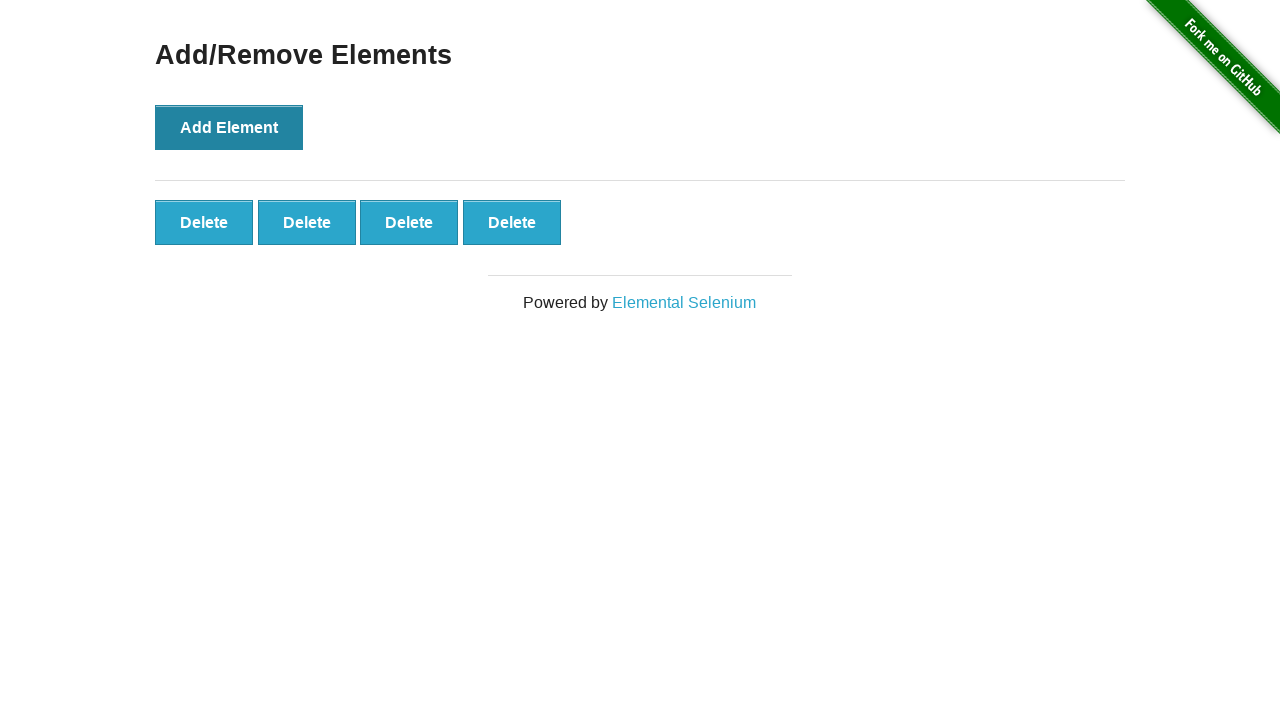

Clicked Add Element button (iteration 5) at (229, 127) on button[onclick='addElement()']
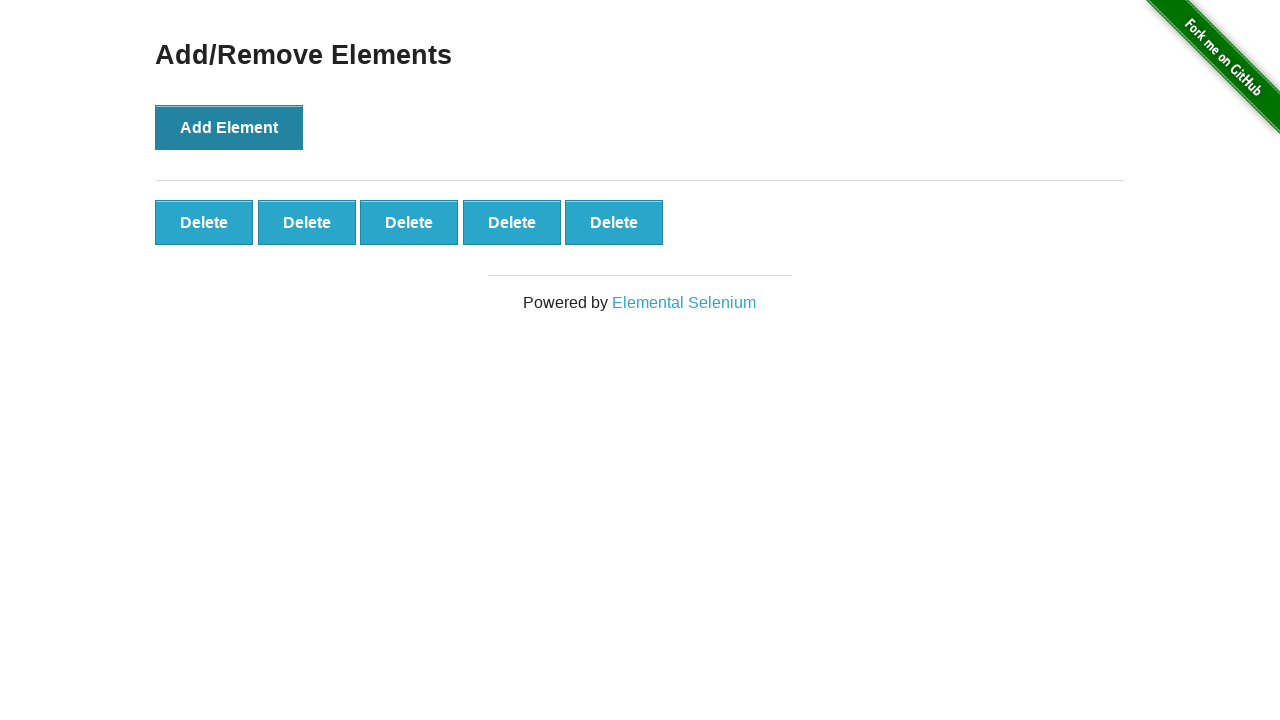

Verified that 5 elements were added
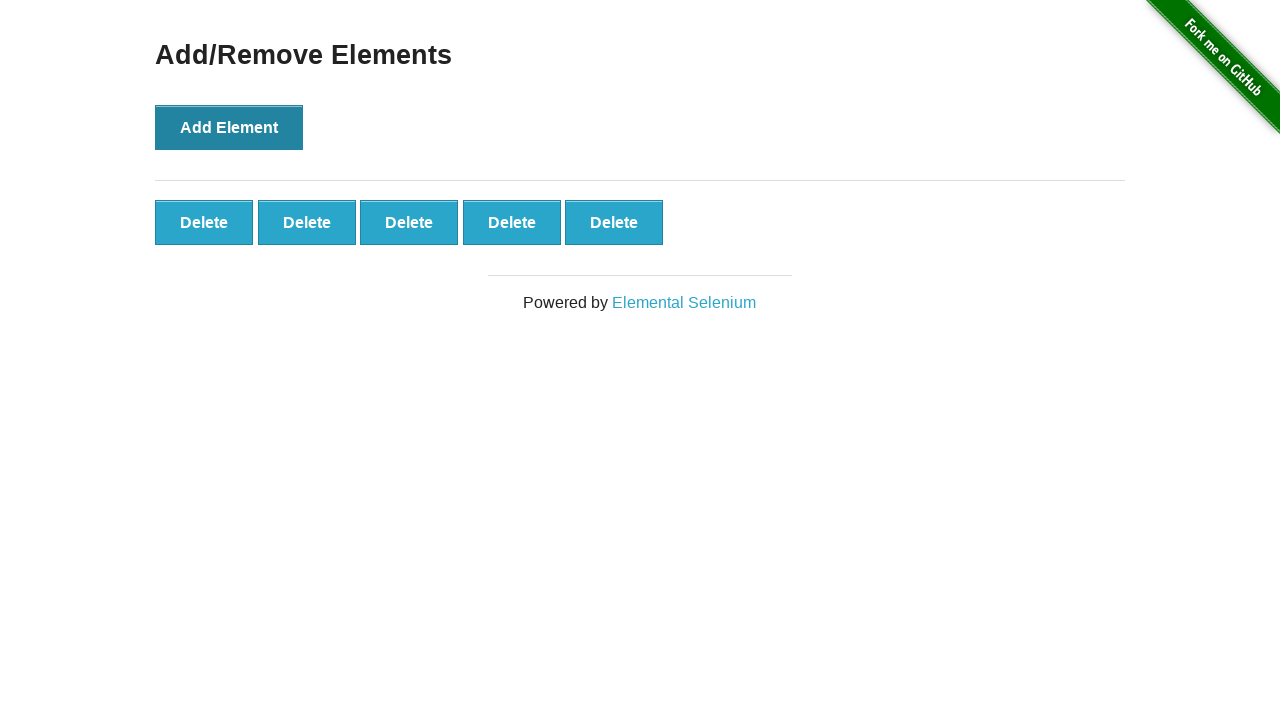

Clicked Delete button (iteration 1) at (204, 222) on button[onclick='deleteElement()']
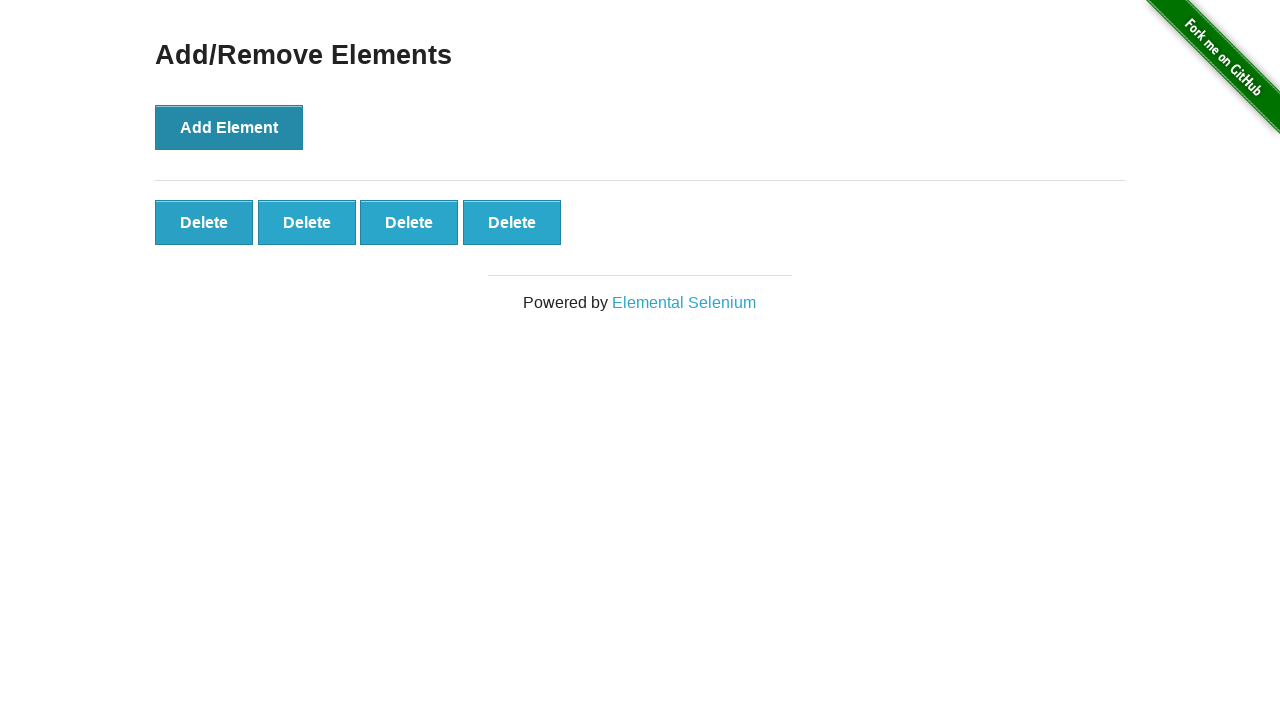

Clicked Delete button (iteration 2) at (204, 222) on button[onclick='deleteElement()']
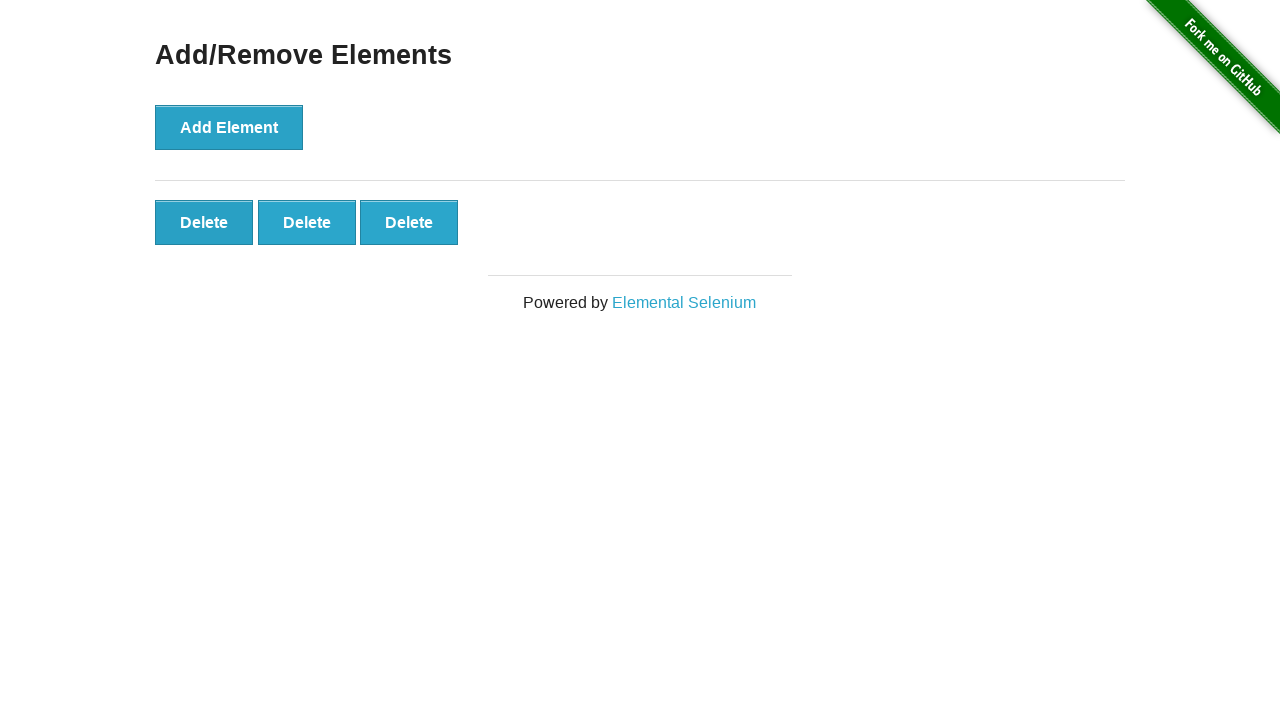

Clicked Delete button (iteration 3) at (204, 222) on button[onclick='deleteElement()']
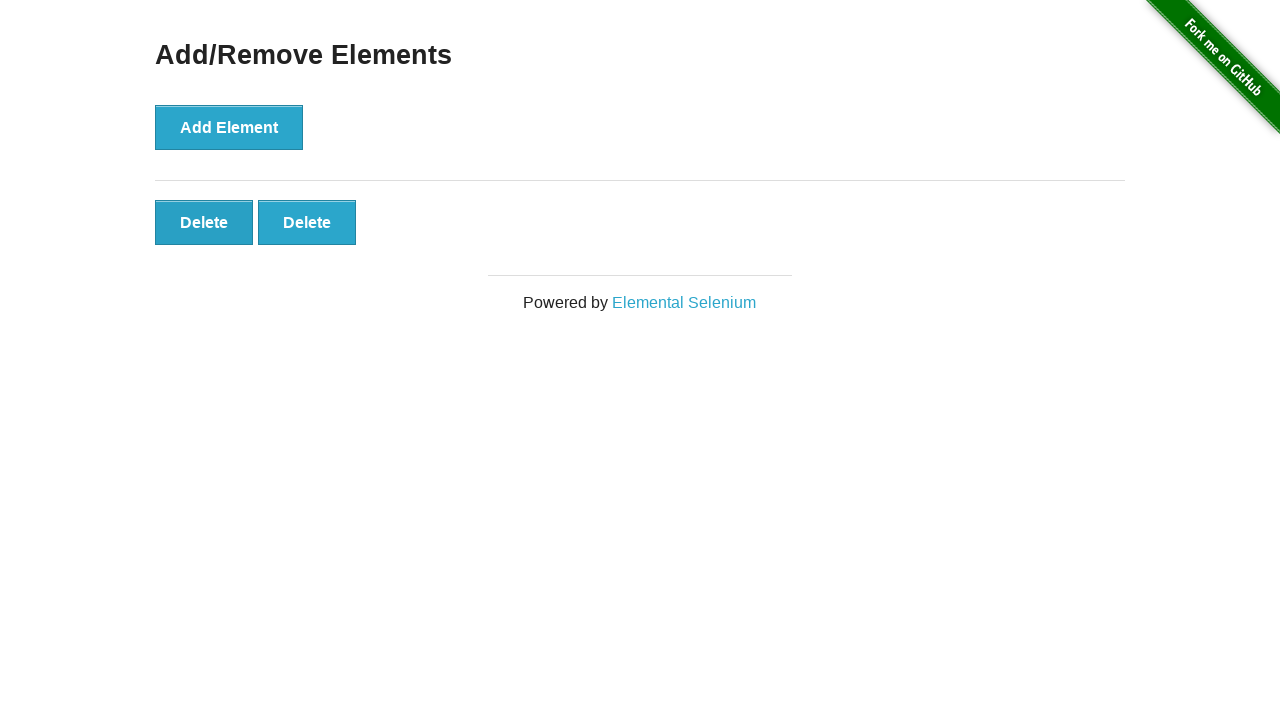

Clicked Delete button (iteration 4) at (204, 222) on button[onclick='deleteElement()']
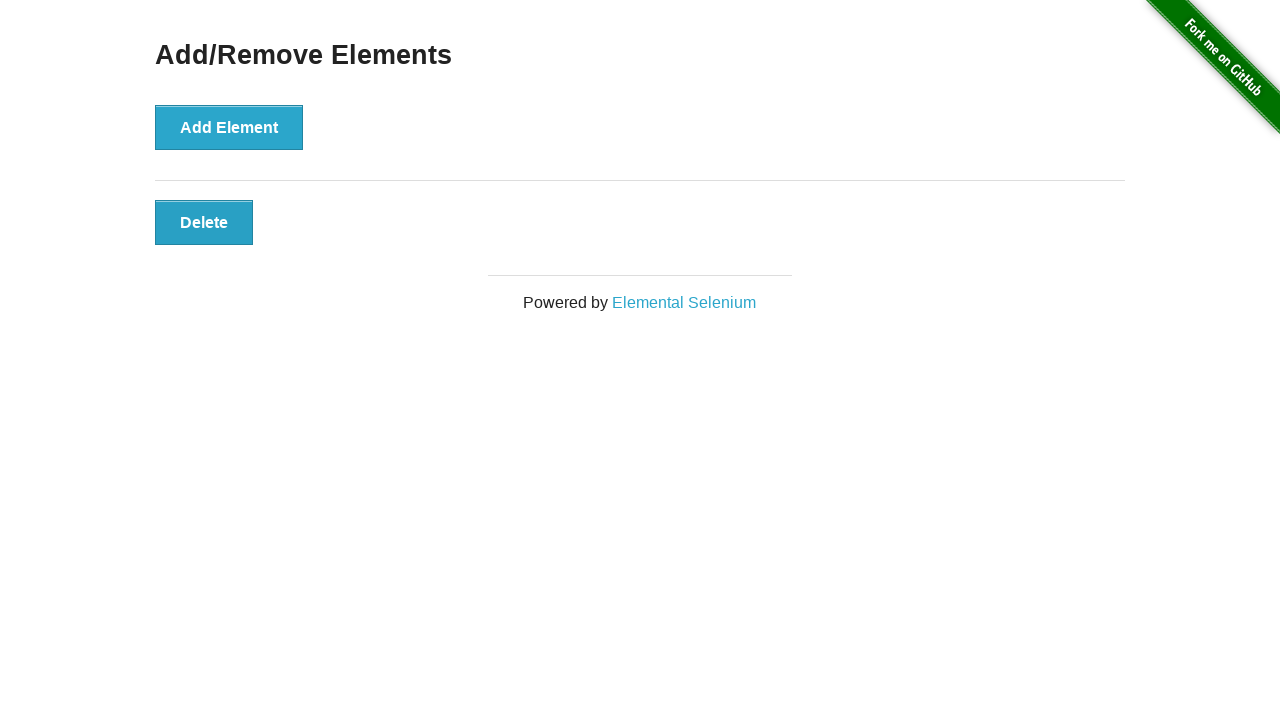

Clicked Delete button (iteration 5) at (204, 222) on button[onclick='deleteElement()']
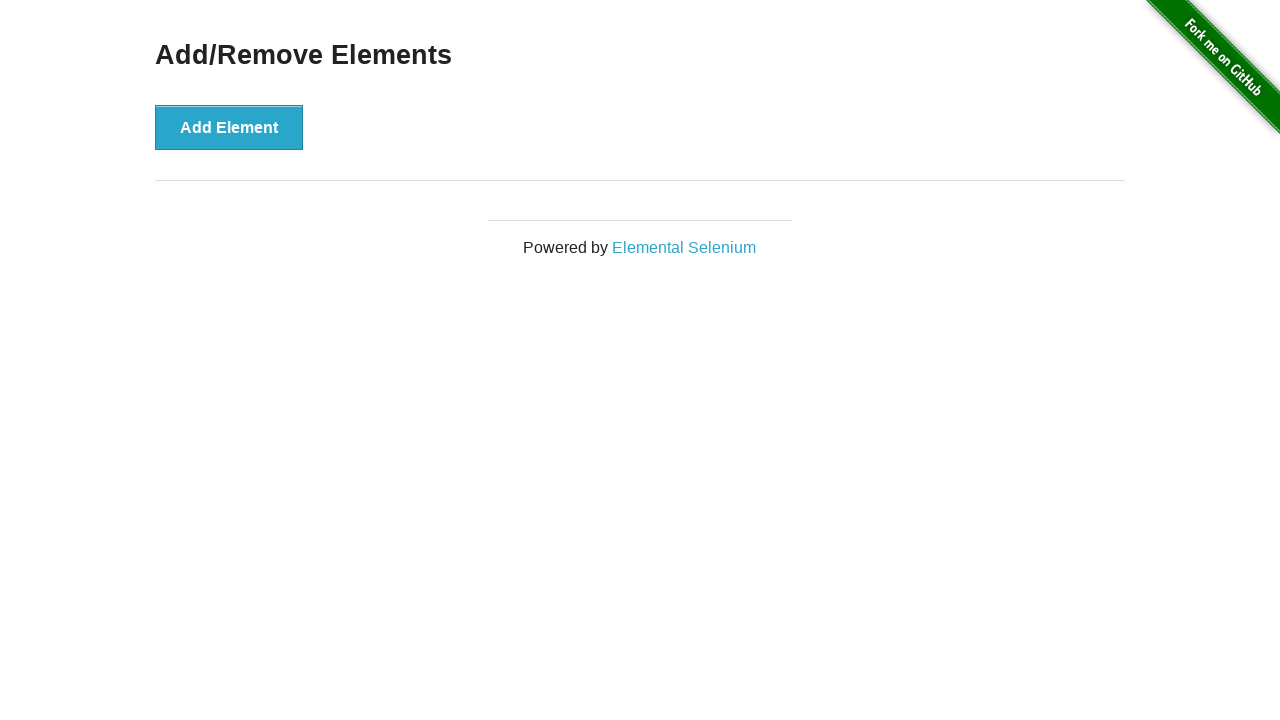

Verified that all elements were removed
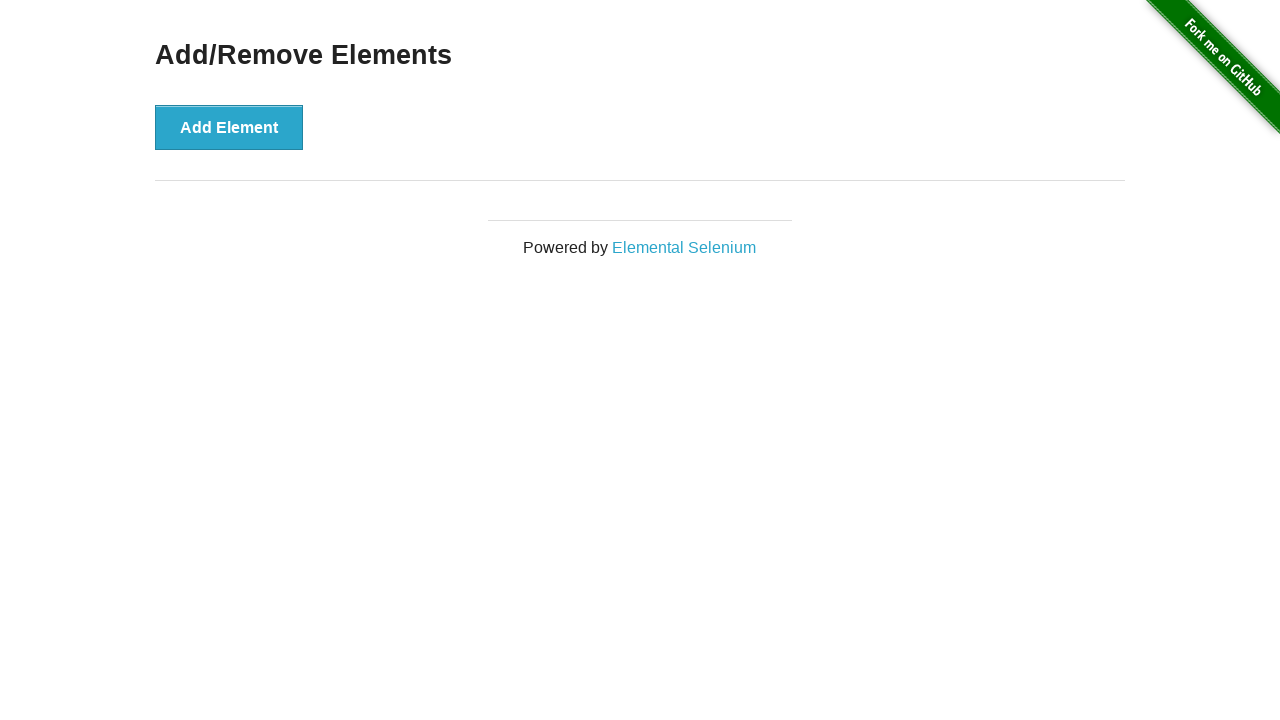

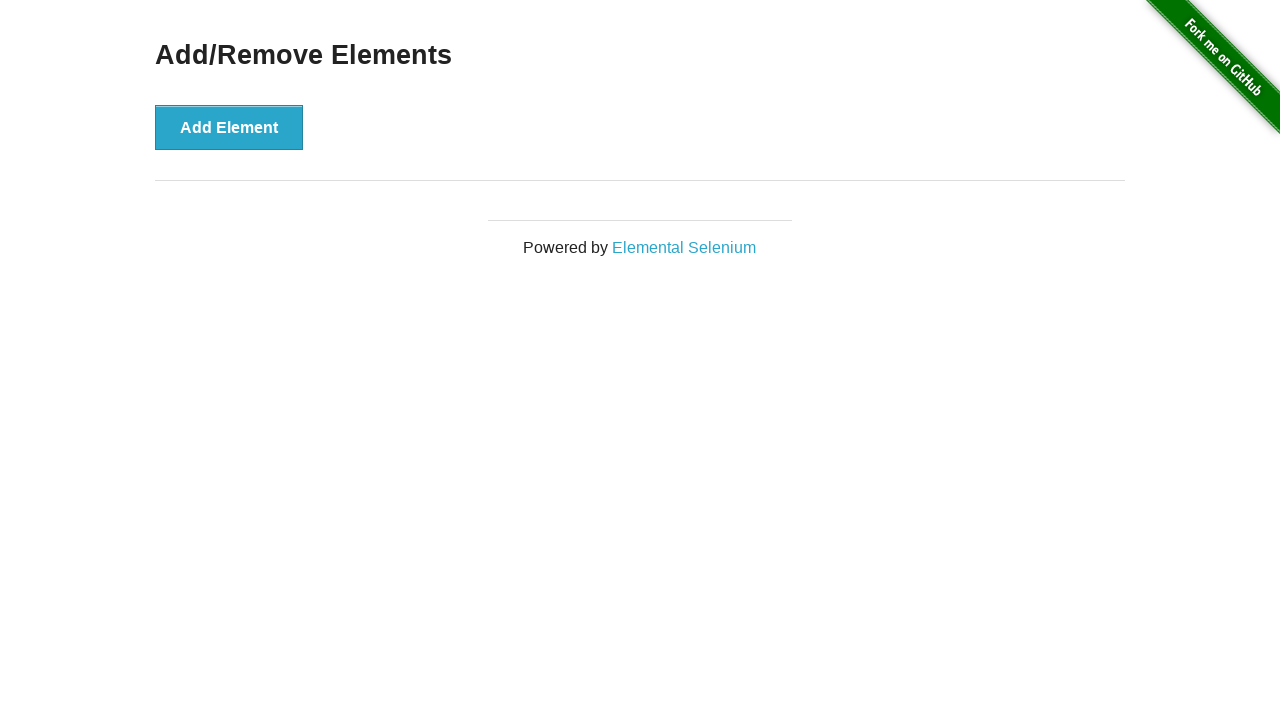